Tests the complete shopping flow on demoblaze.com: navigating to phones category, selecting a phone, adding to cart, and completing the purchase with form details.

Starting URL: https://www.demoblaze.com/

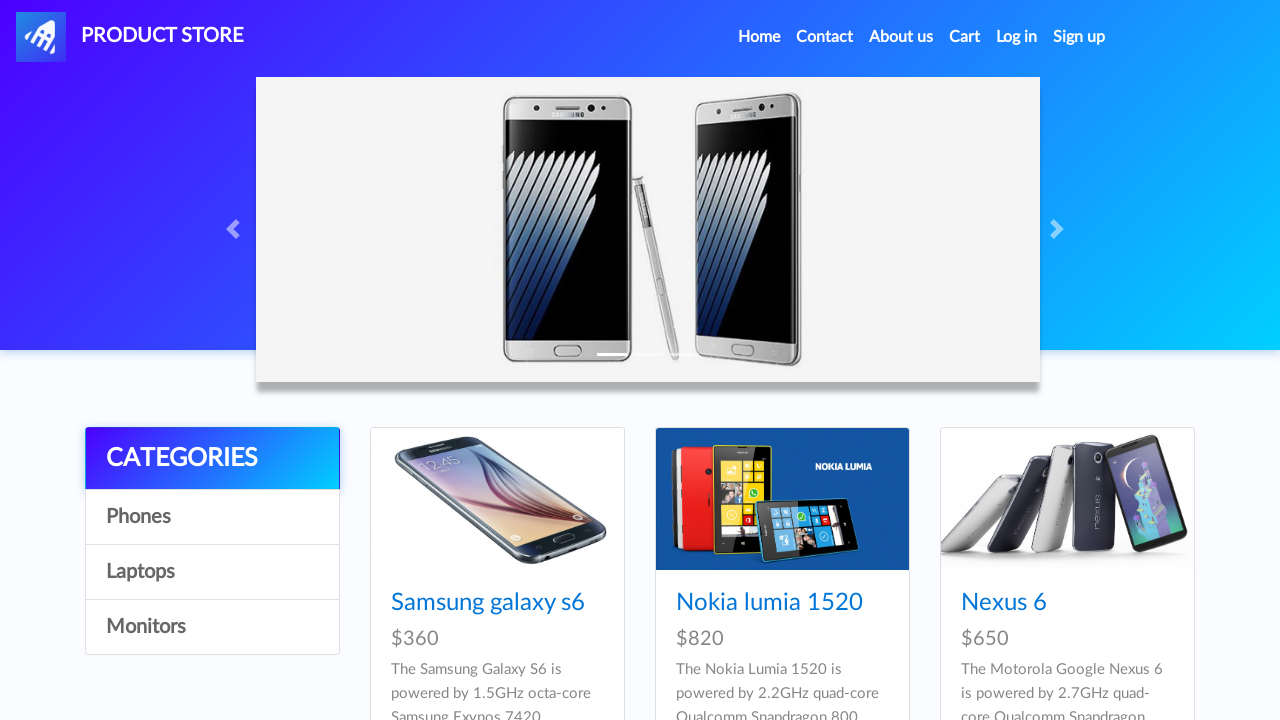

Clicked on Phones category at (212, 517) on a:has-text('Phones')
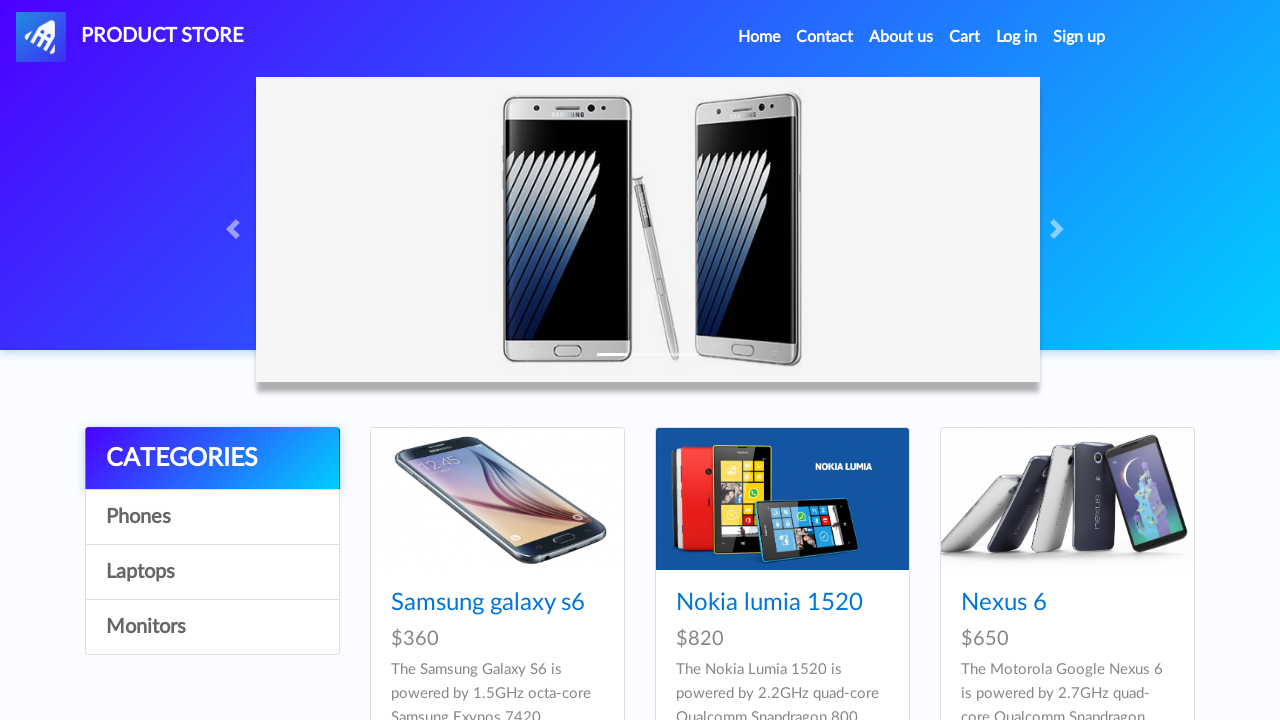

Phone products loaded
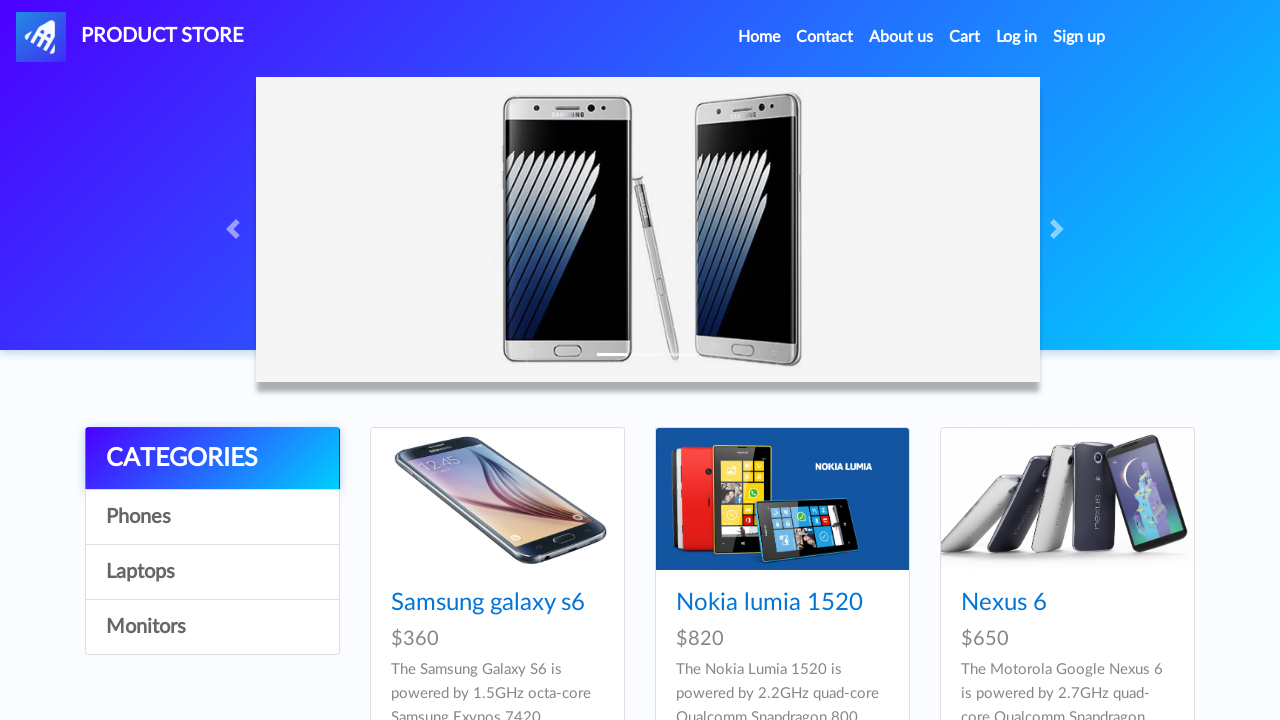

Selected first phone product at (488, 603) on .card-title a >> nth=0
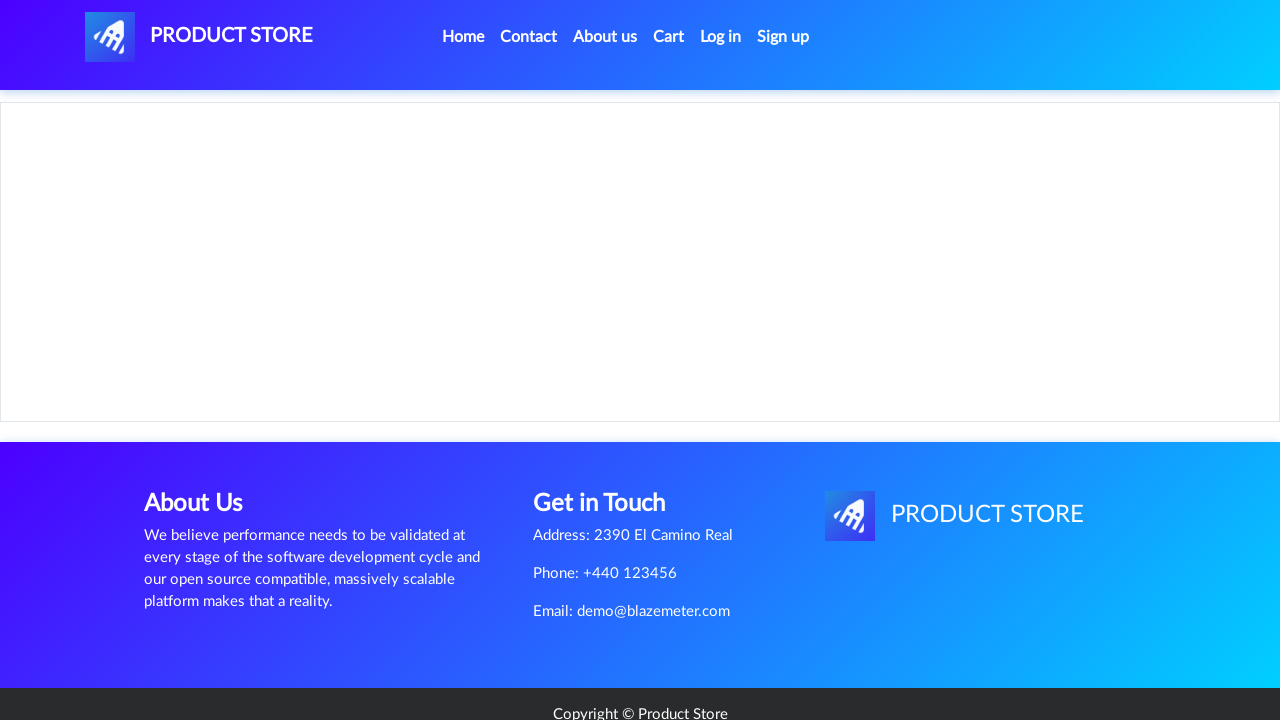

Product page loaded with Add to cart button
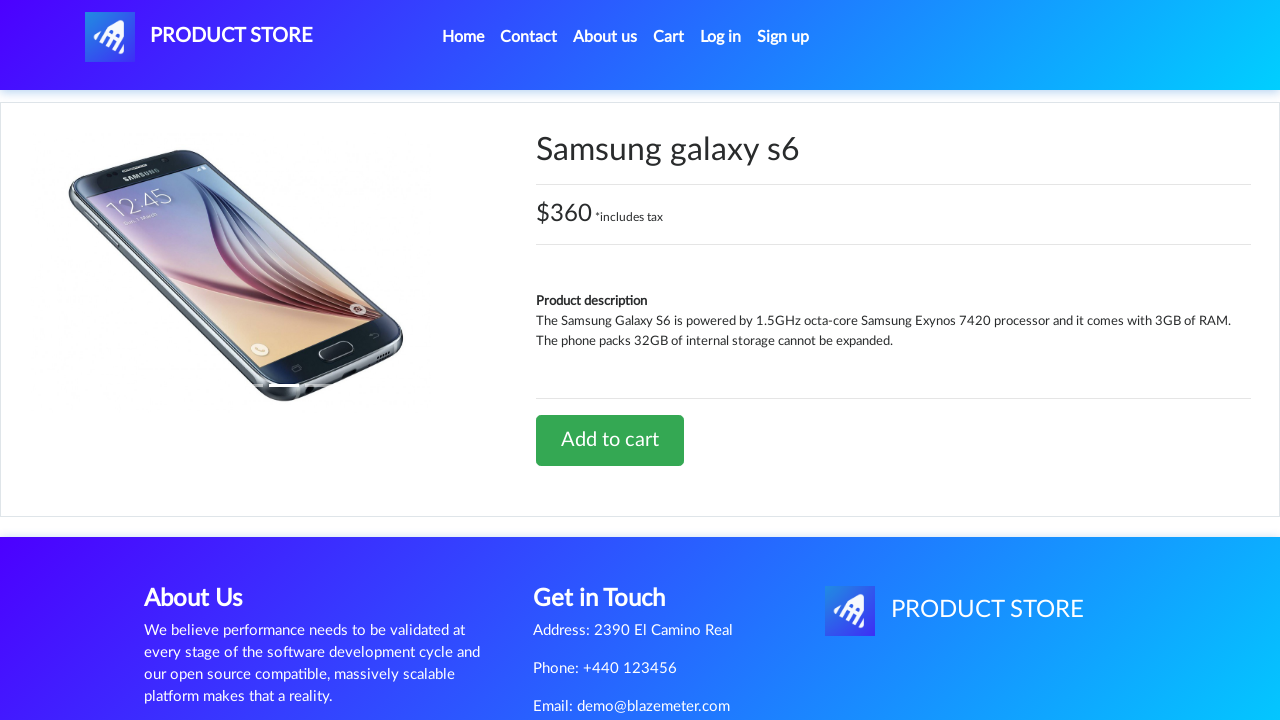

Clicked Add to cart button at (610, 440) on a:has-text('Add to cart')
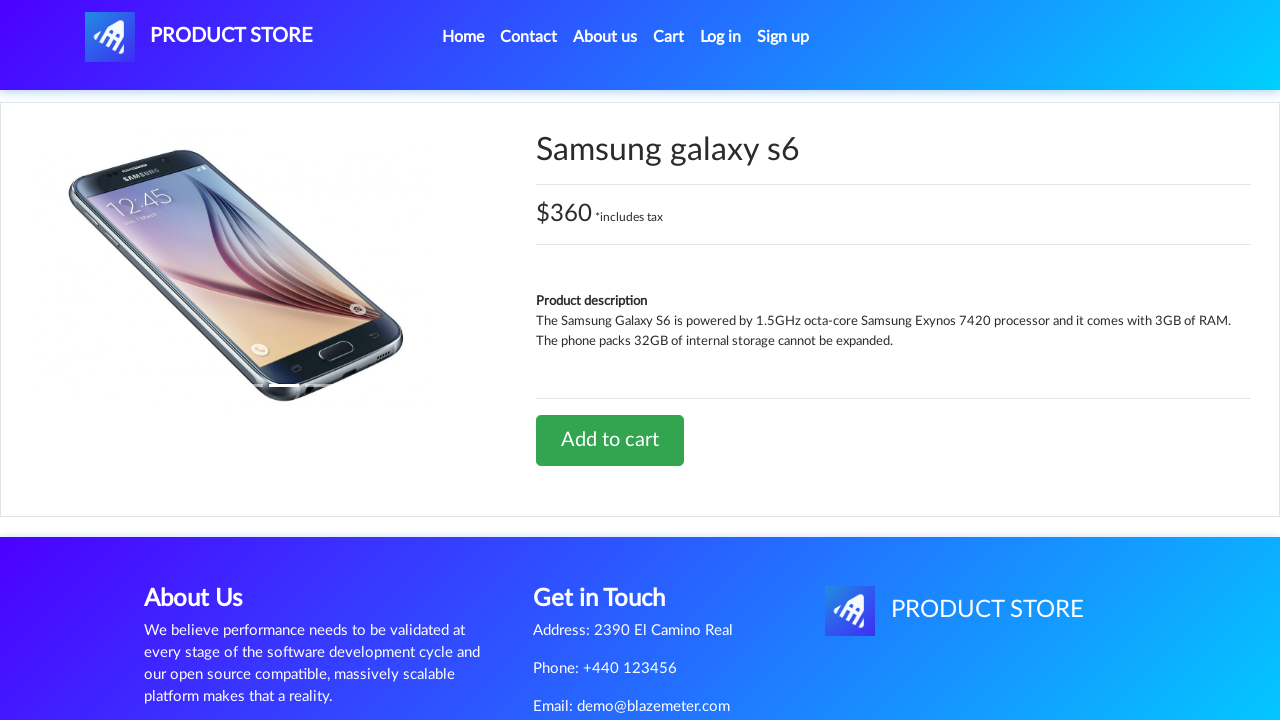

Waited for alert to appear
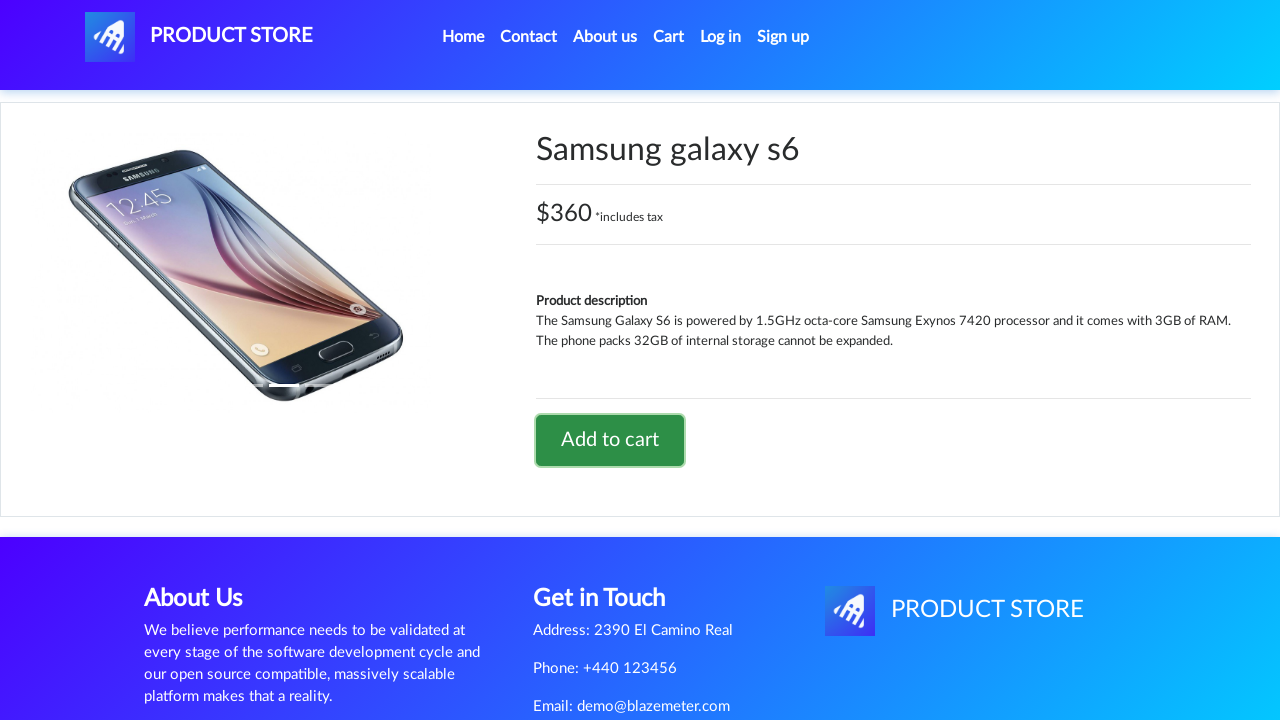

Alert dialog accepted
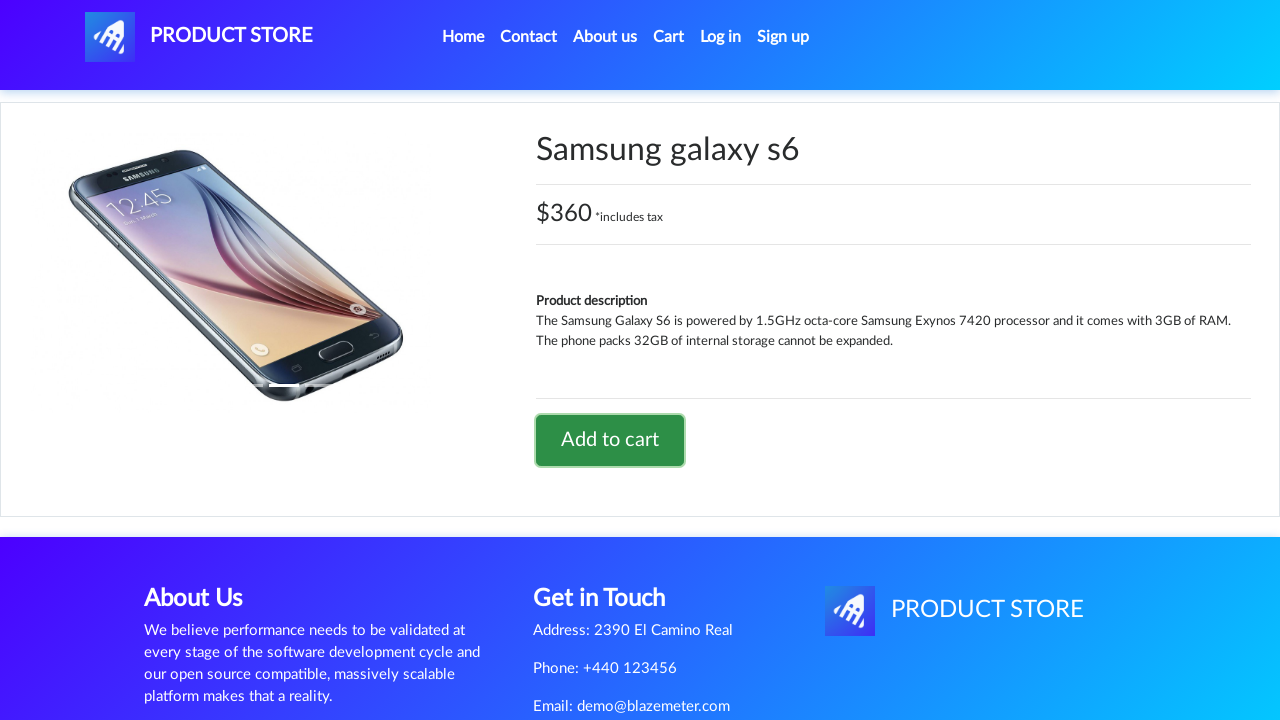

Clicked on Cart link at (669, 37) on #cartur
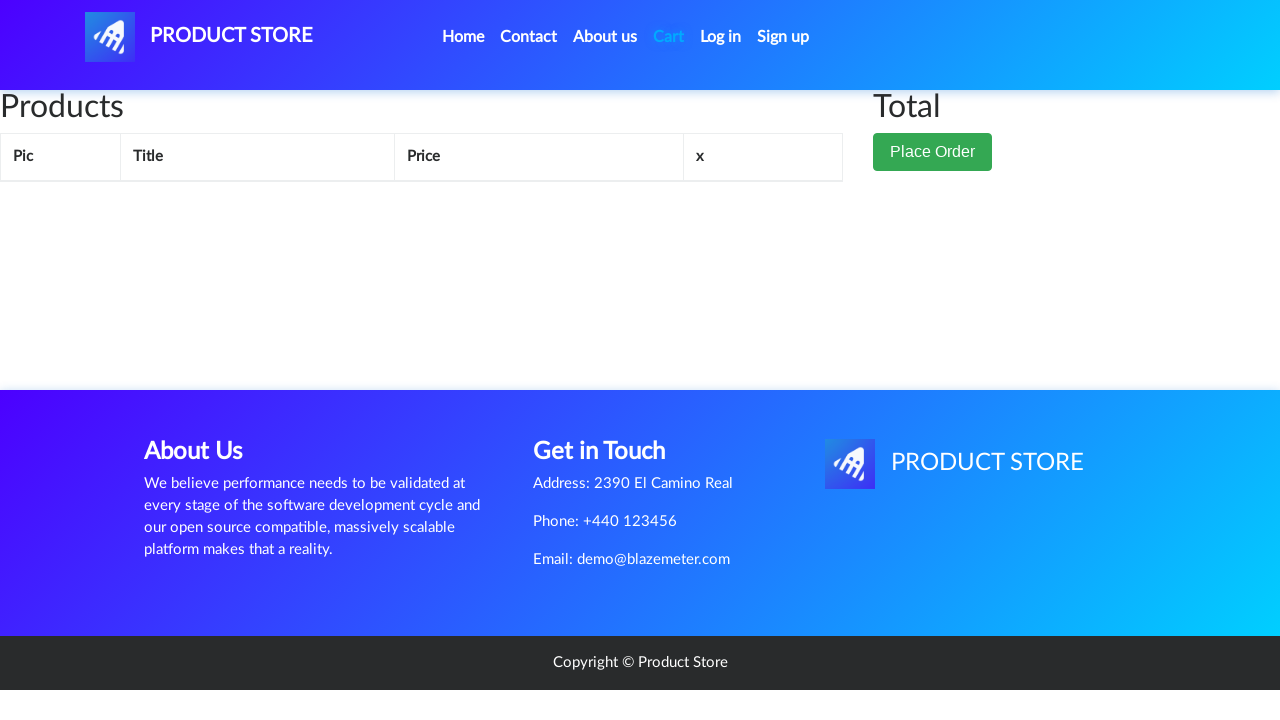

Cart page loaded with product
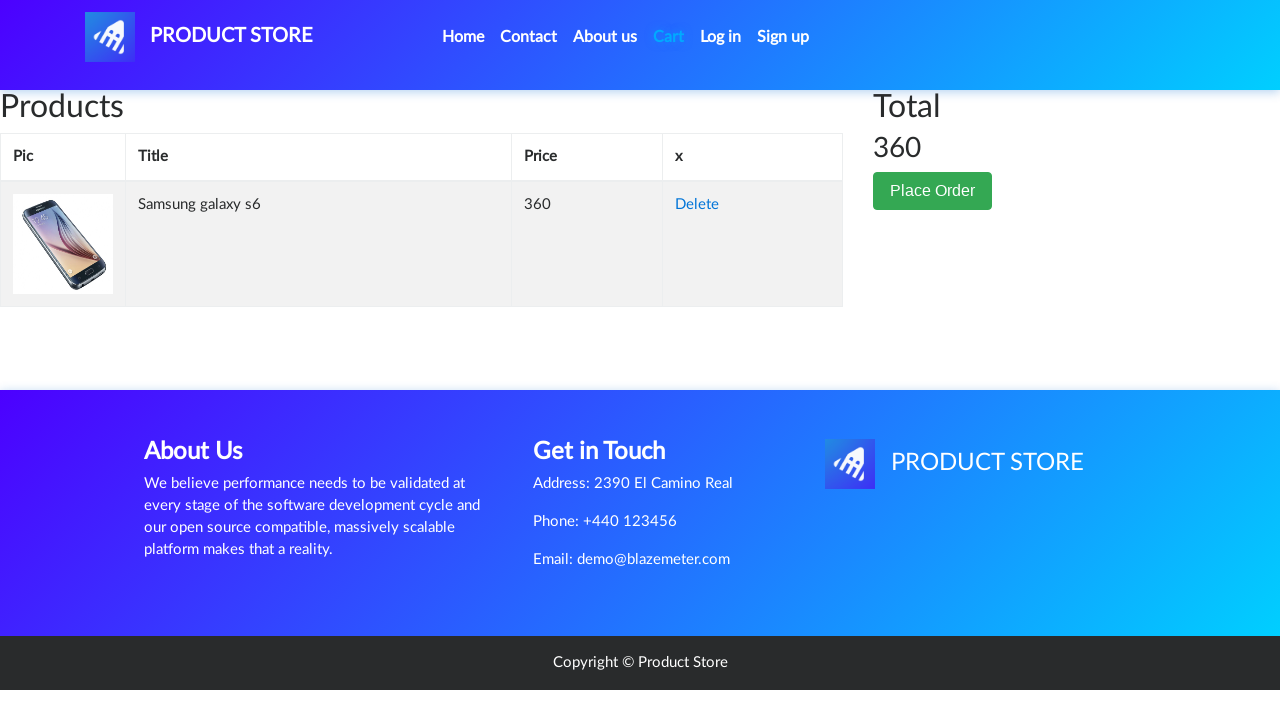

Clicked Place Order button at (933, 191) on button:has-text('Place Order')
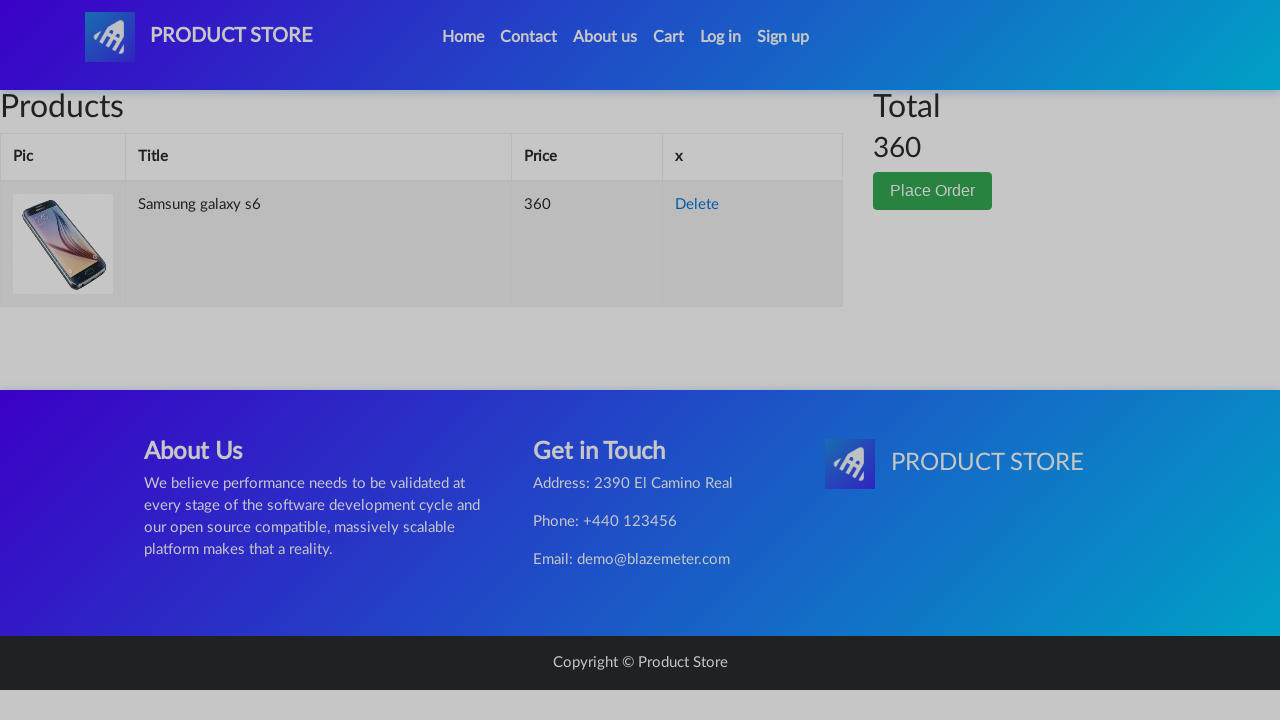

Order form modal appeared
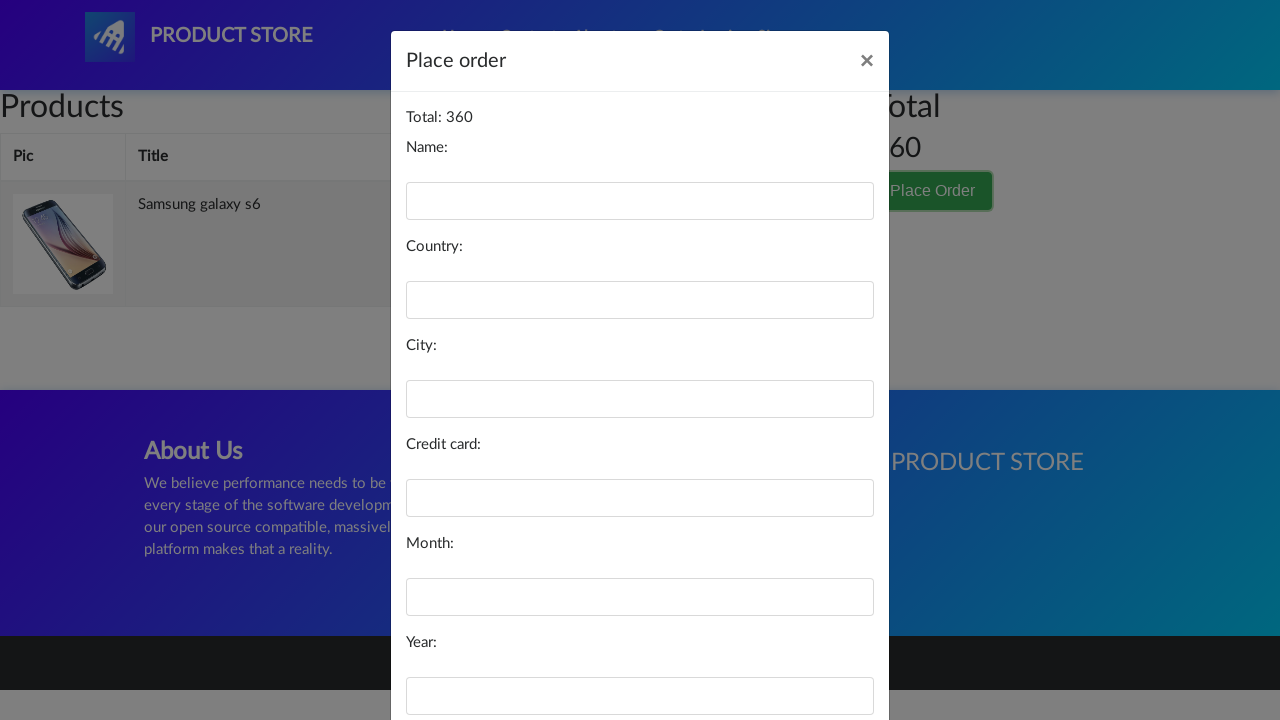

Filled name field with 'Maria Garcia' on #name
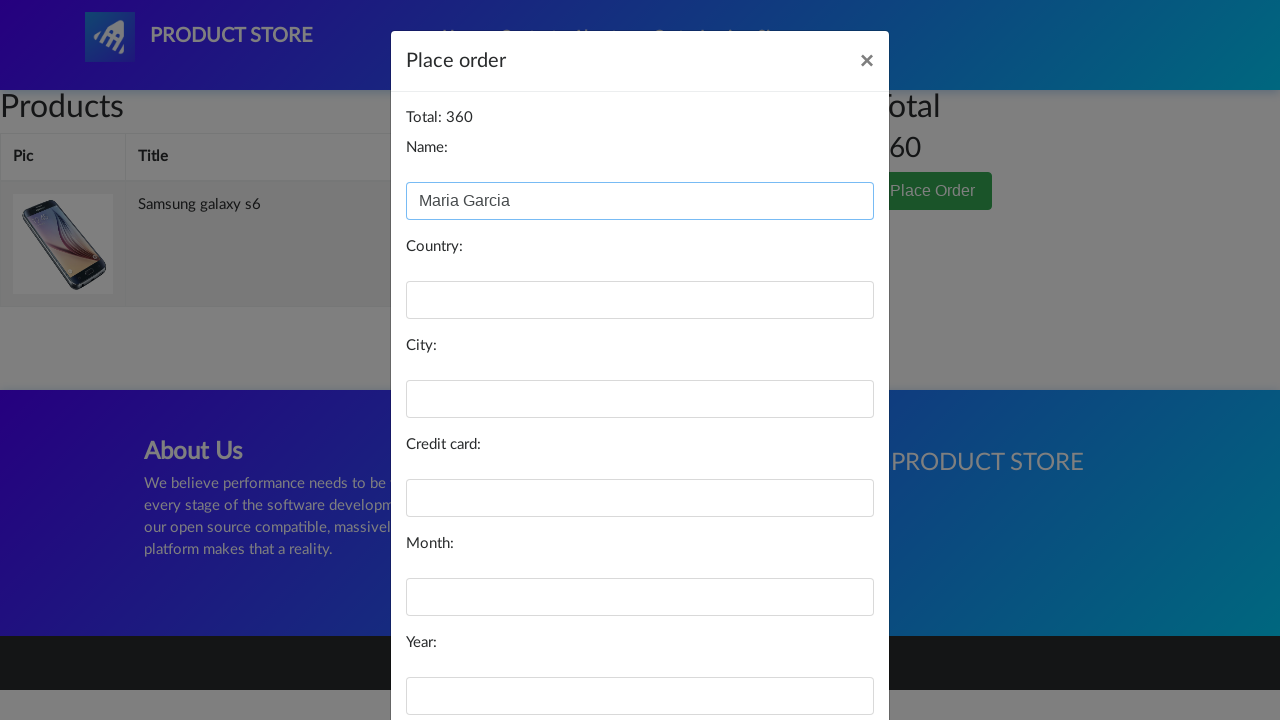

Filled country field with 'Spain' on #country
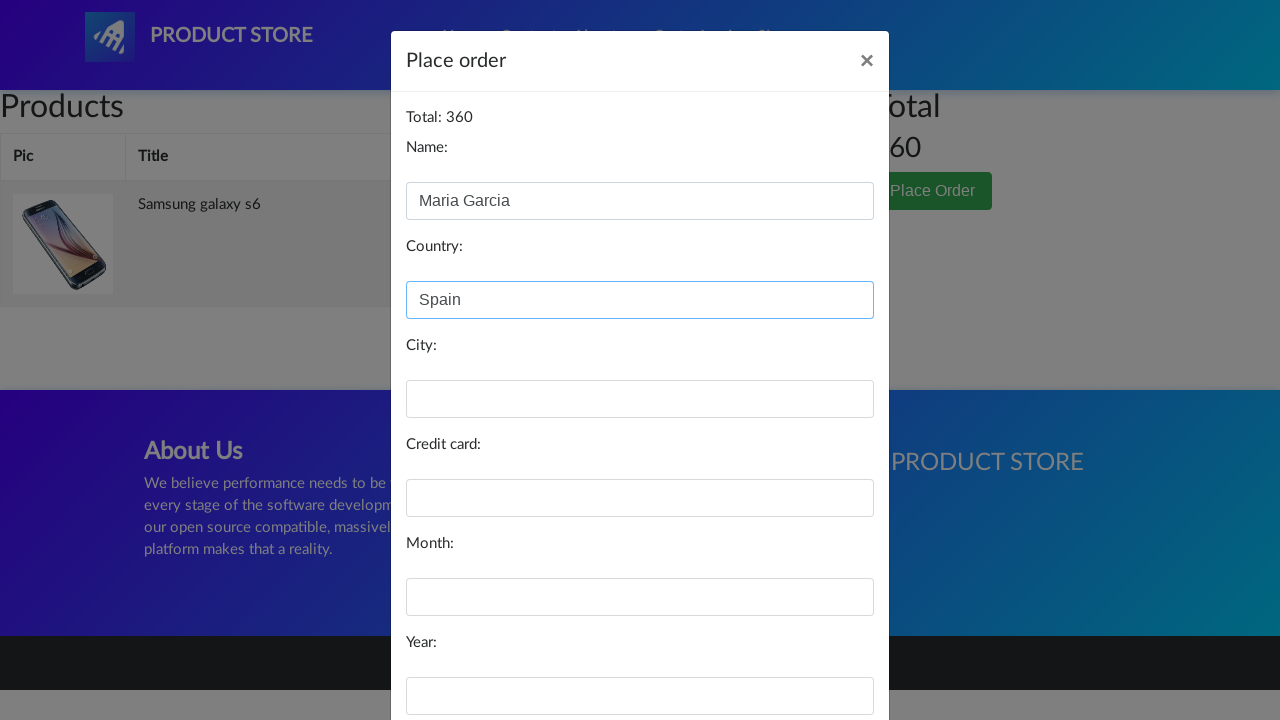

Filled city field with 'Madrid' on #city
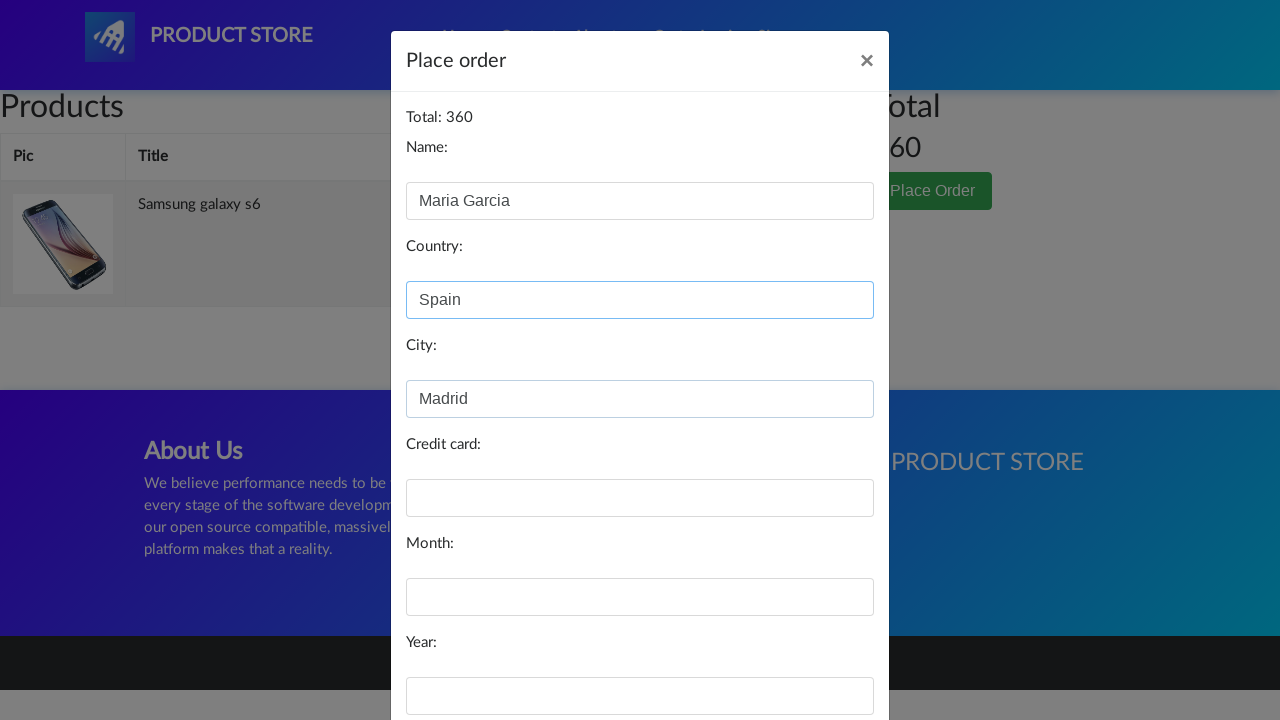

Filled card field with credit card number on #card
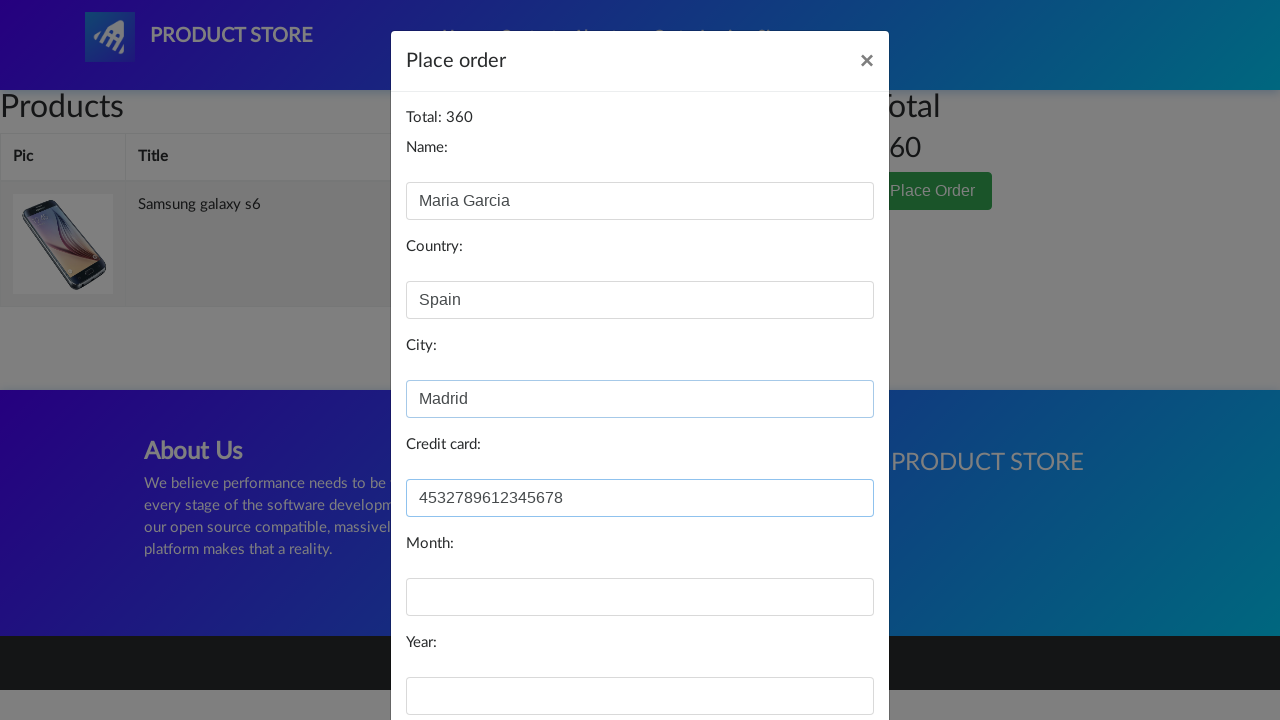

Filled month field with '08' on #month
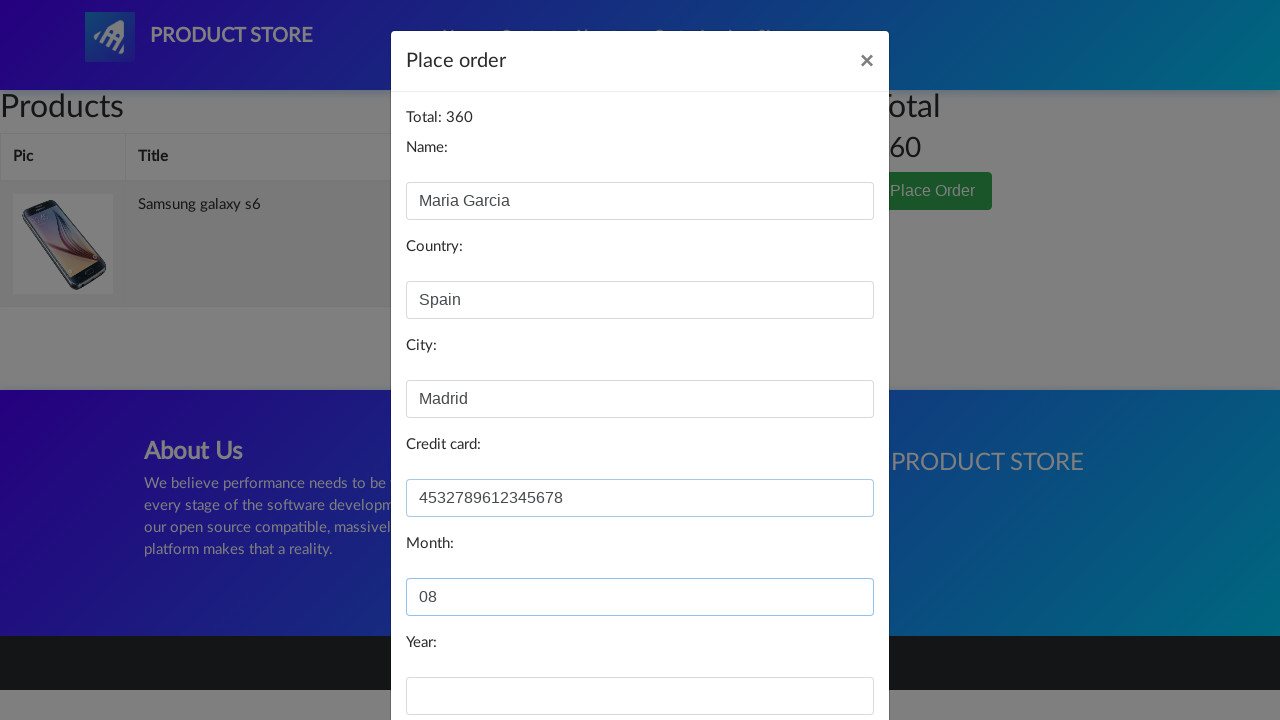

Filled year field with '2027' on #year
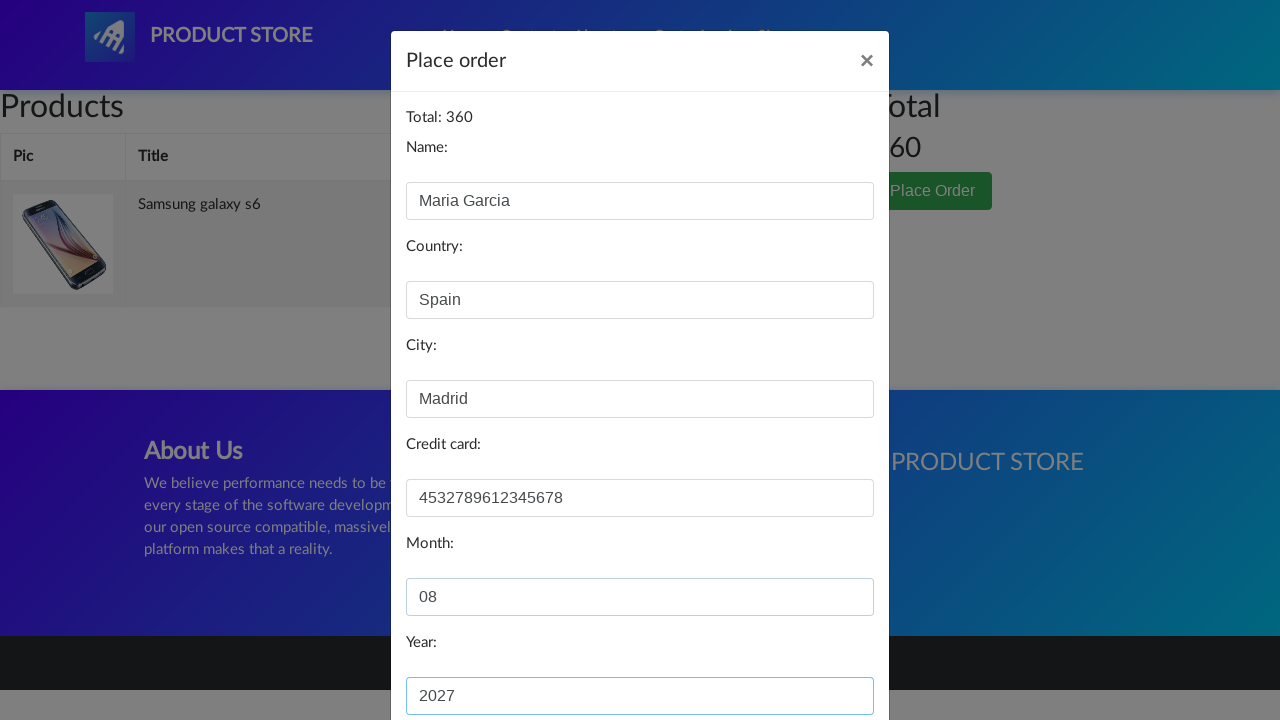

Clicked Purchase button to complete order at (823, 655) on button:has-text('Purchase')
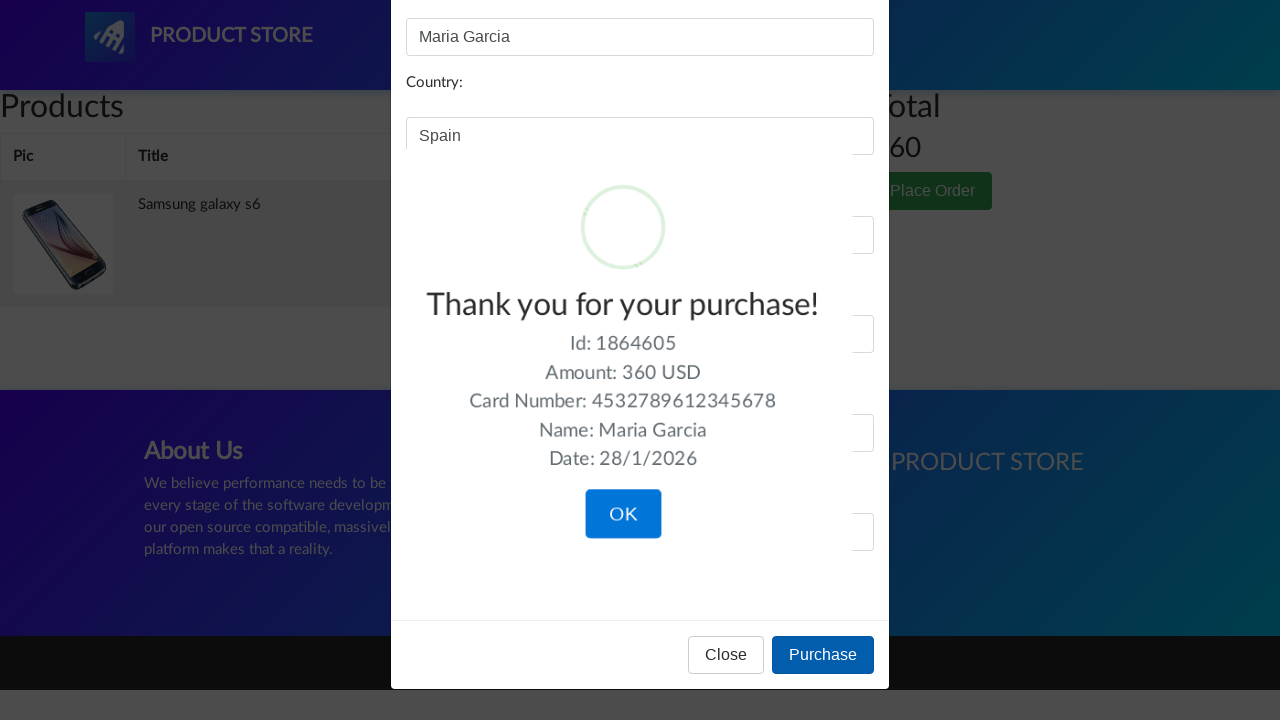

Purchase confirmation message displayed
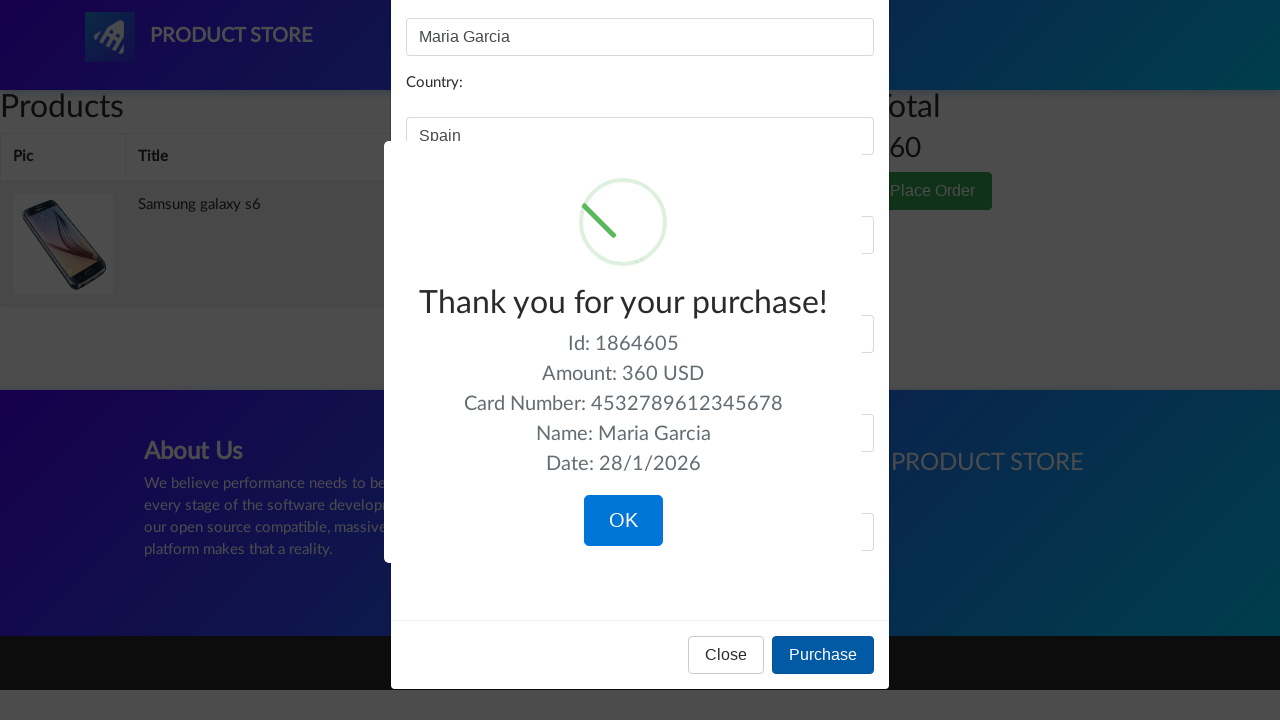

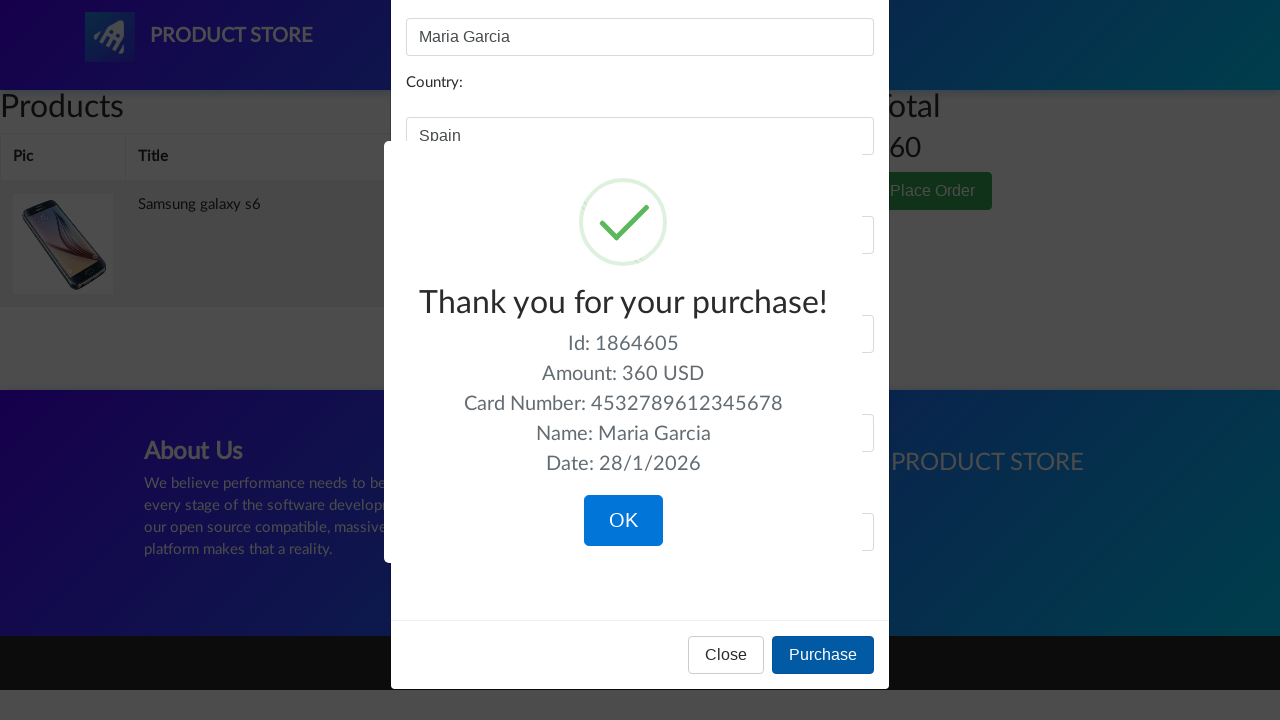